Tests that toggle all checkbox updates state when individual items are completed or cleared

Starting URL: https://demo.playwright.dev/todomvc

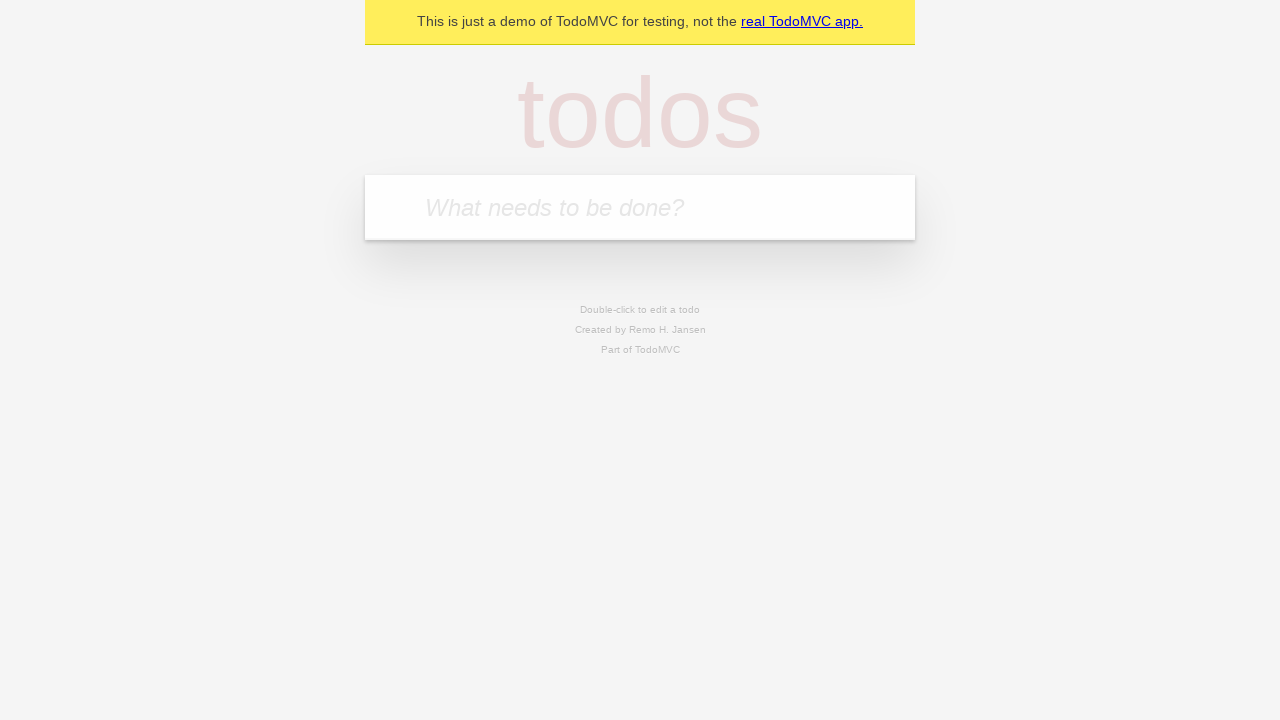

Filled todo input with 'buy some cheese' on internal:attr=[placeholder="What needs to be done?"i]
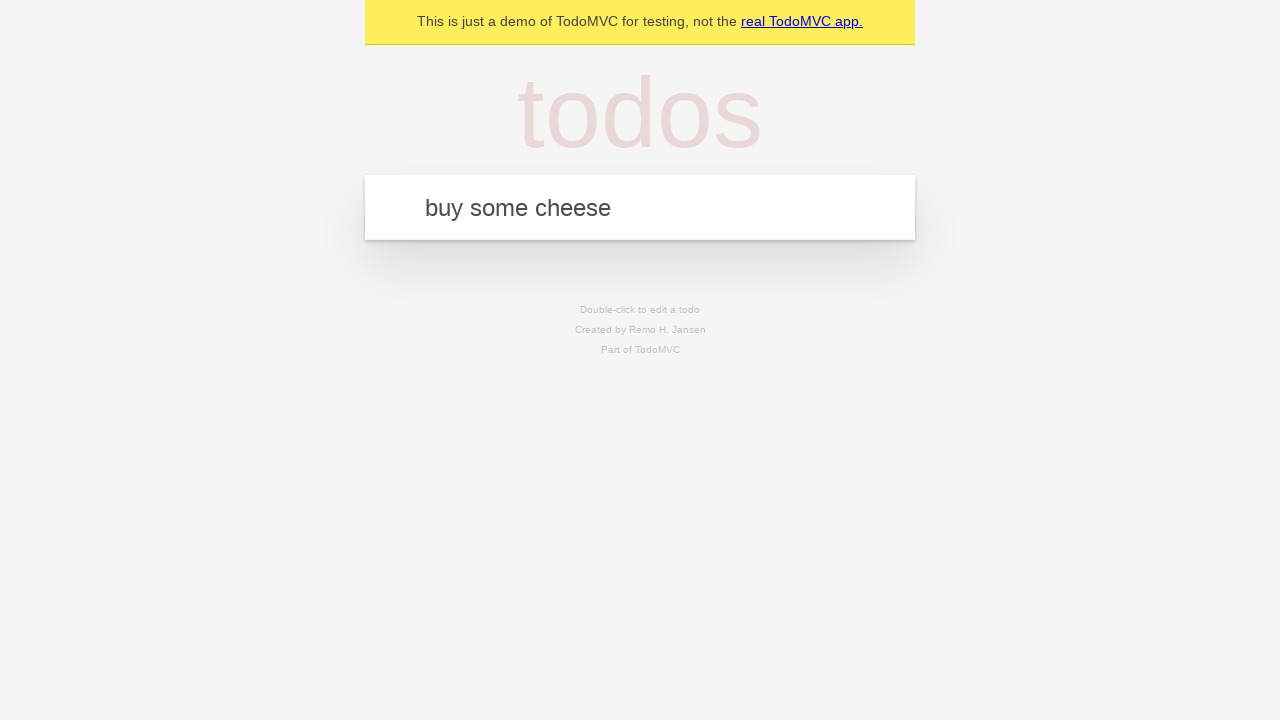

Pressed Enter to create todo 'buy some cheese' on internal:attr=[placeholder="What needs to be done?"i]
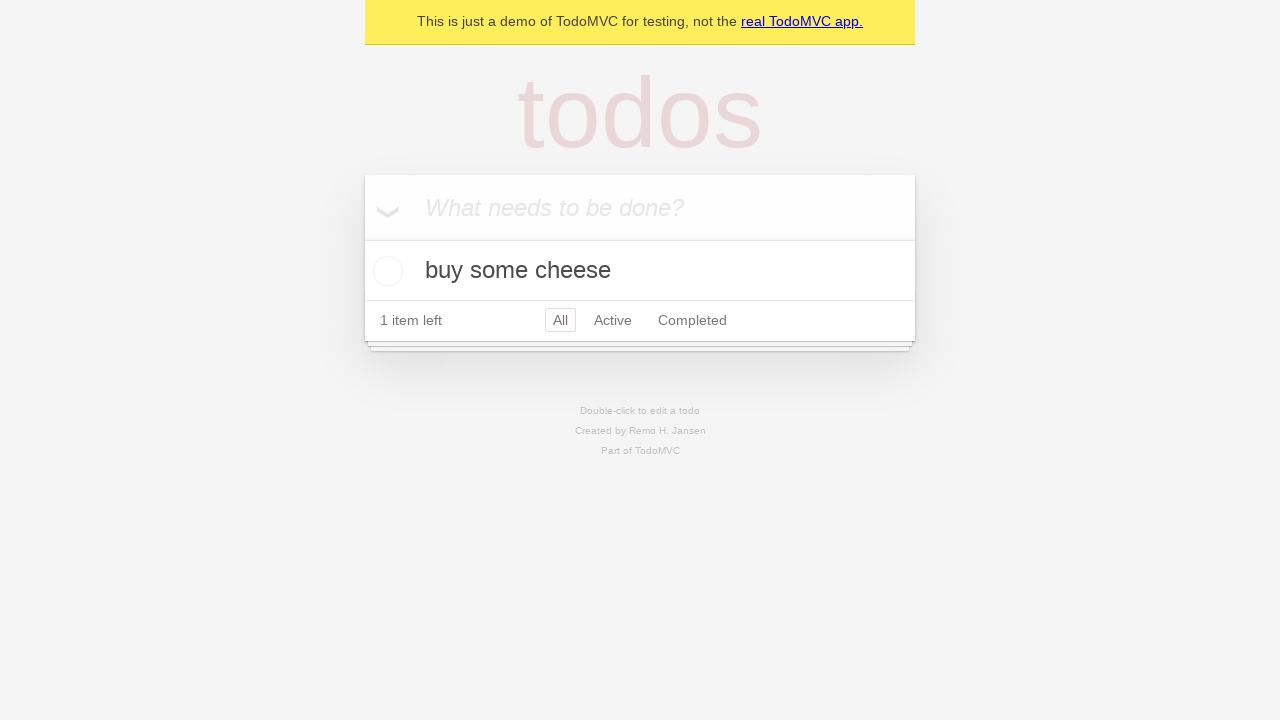

Filled todo input with 'feed the cat' on internal:attr=[placeholder="What needs to be done?"i]
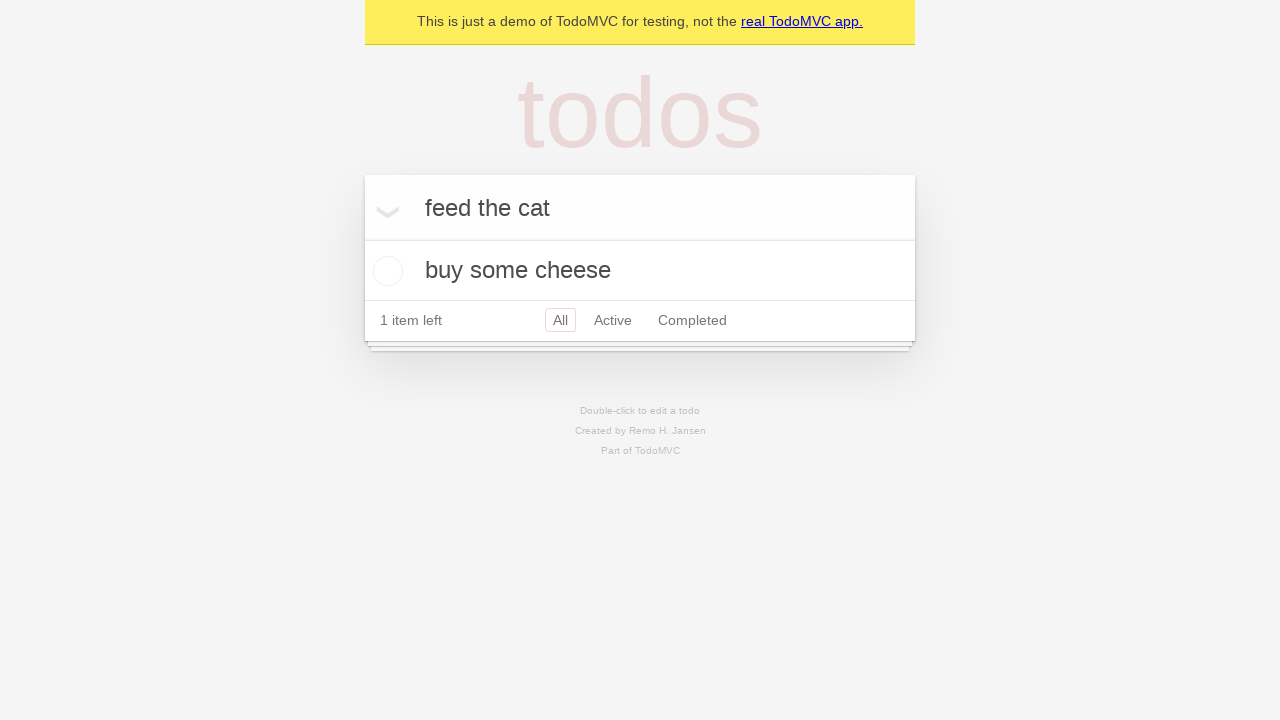

Pressed Enter to create todo 'feed the cat' on internal:attr=[placeholder="What needs to be done?"i]
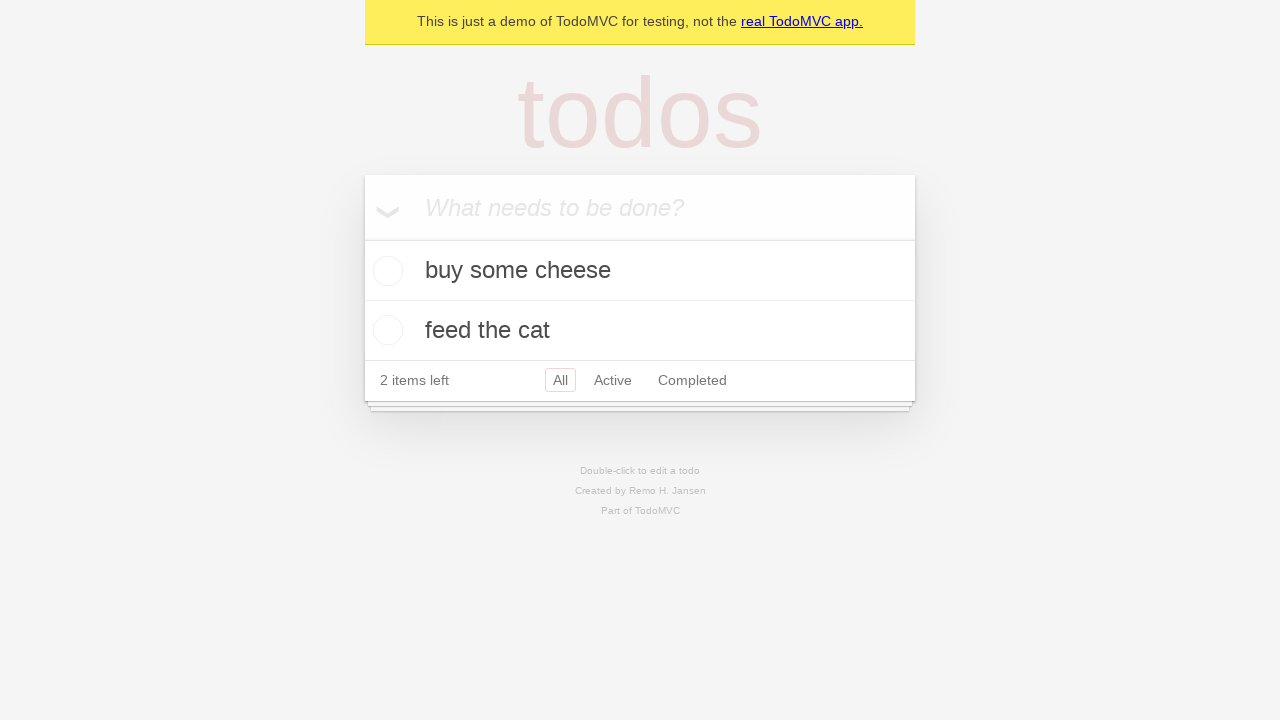

Filled todo input with 'book a doctors appointment' on internal:attr=[placeholder="What needs to be done?"i]
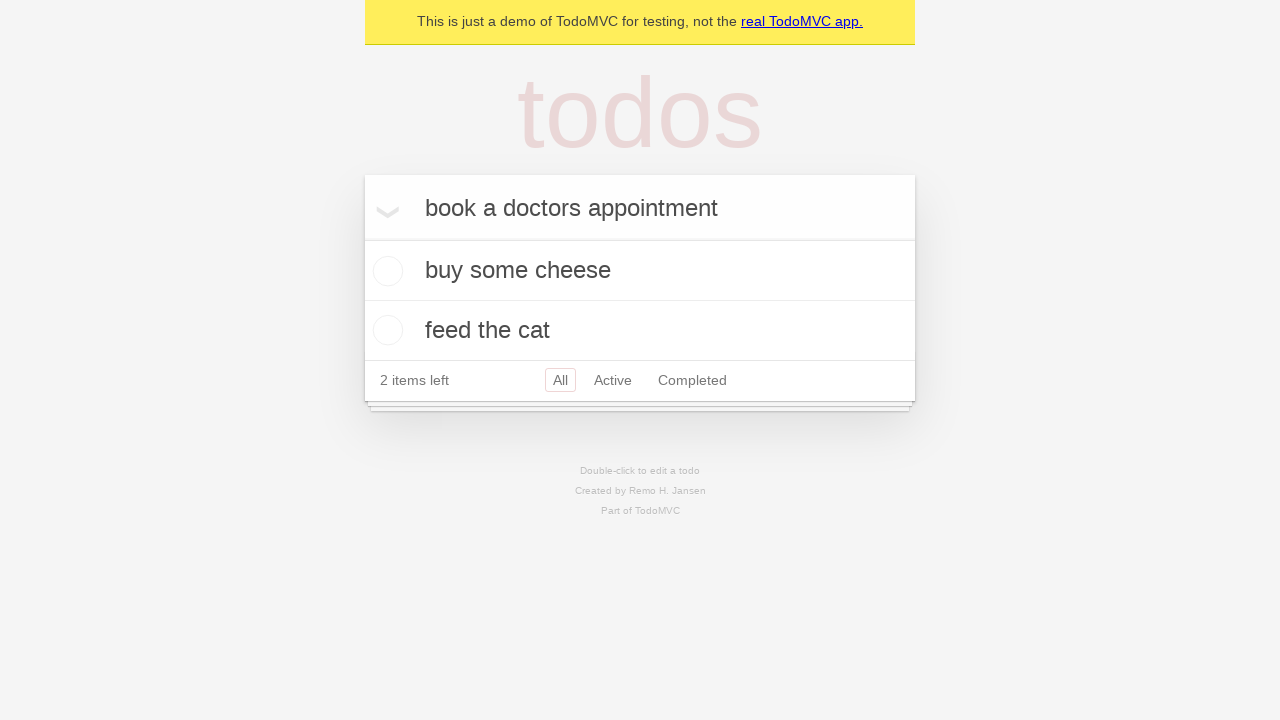

Pressed Enter to create todo 'book a doctors appointment' on internal:attr=[placeholder="What needs to be done?"i]
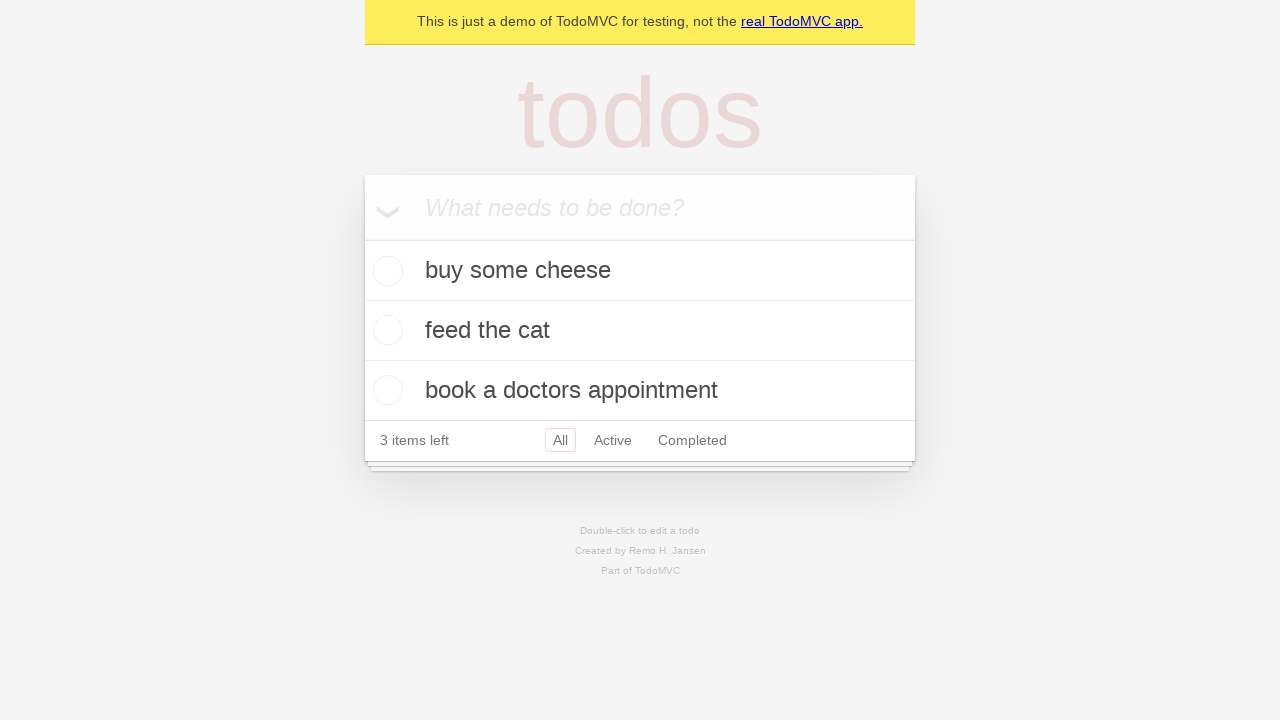

Checked 'Mark all as complete' toggle at (362, 238) on internal:label="Mark all as complete"i
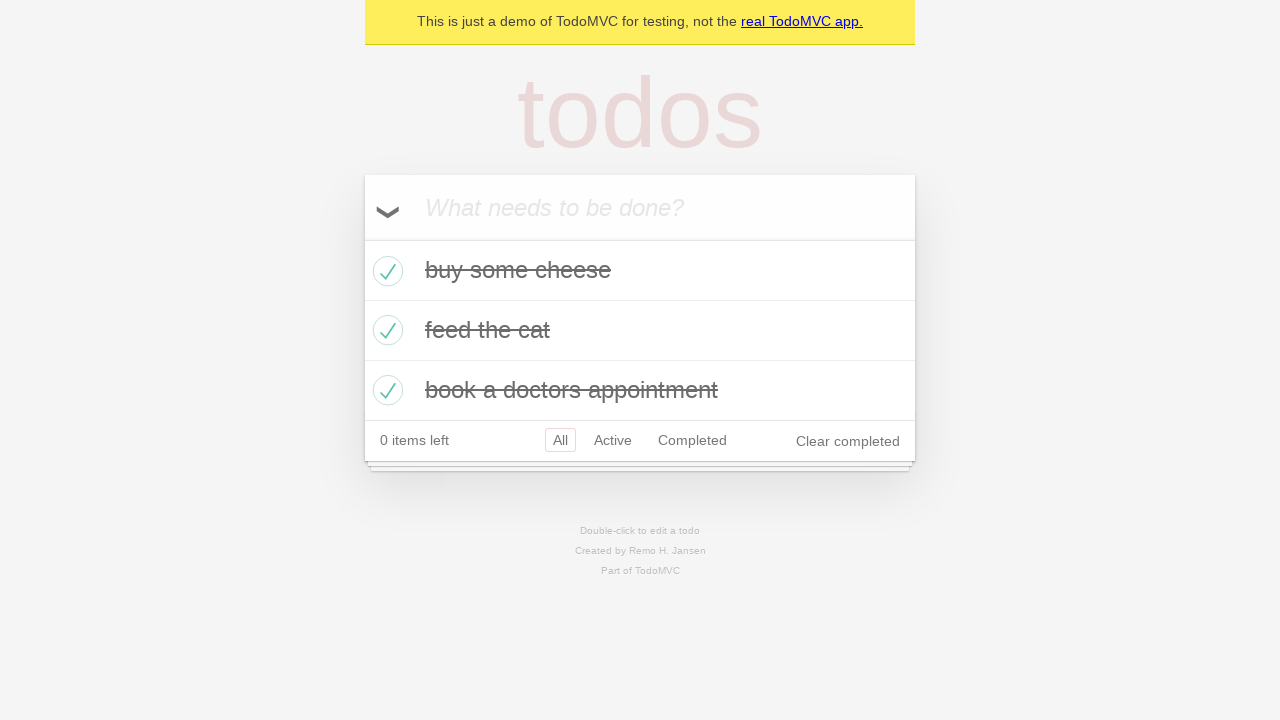

Unchecked the first todo item at (385, 271) on internal:testid=[data-testid="todo-item"s] >> nth=0 >> internal:role=checkbox
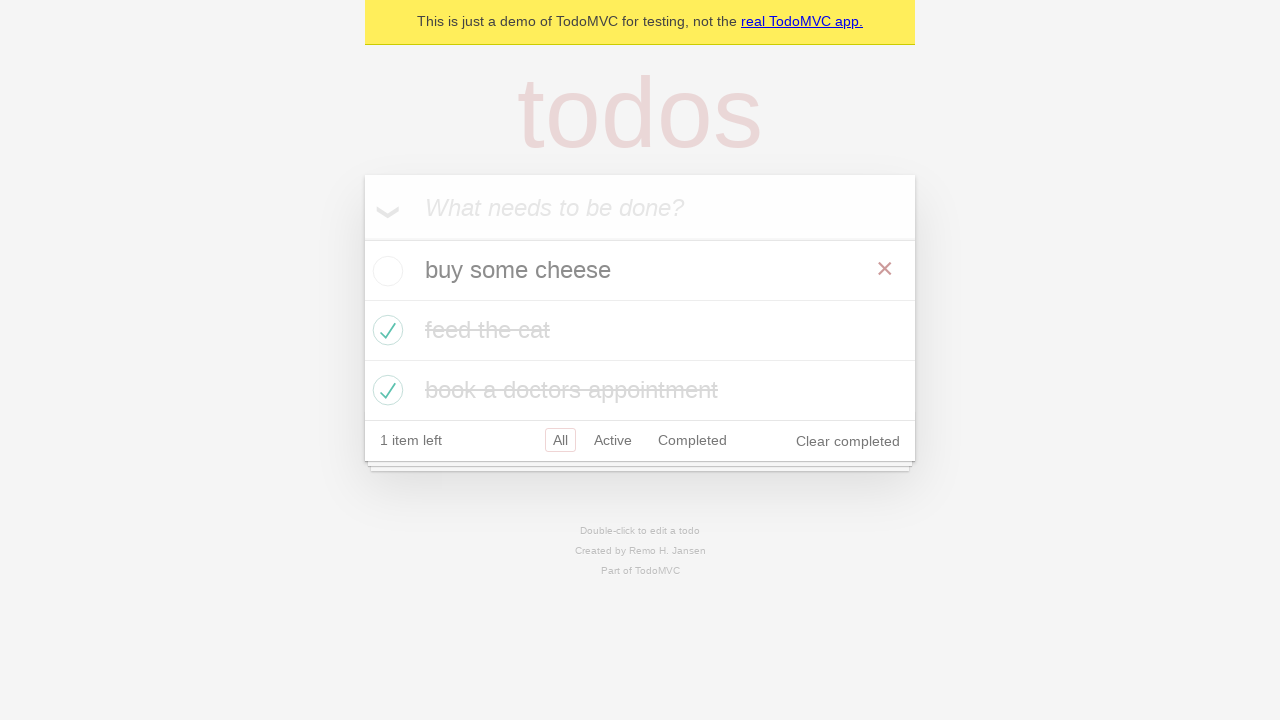

Checked the first todo item again at (385, 271) on internal:testid=[data-testid="todo-item"s] >> nth=0 >> internal:role=checkbox
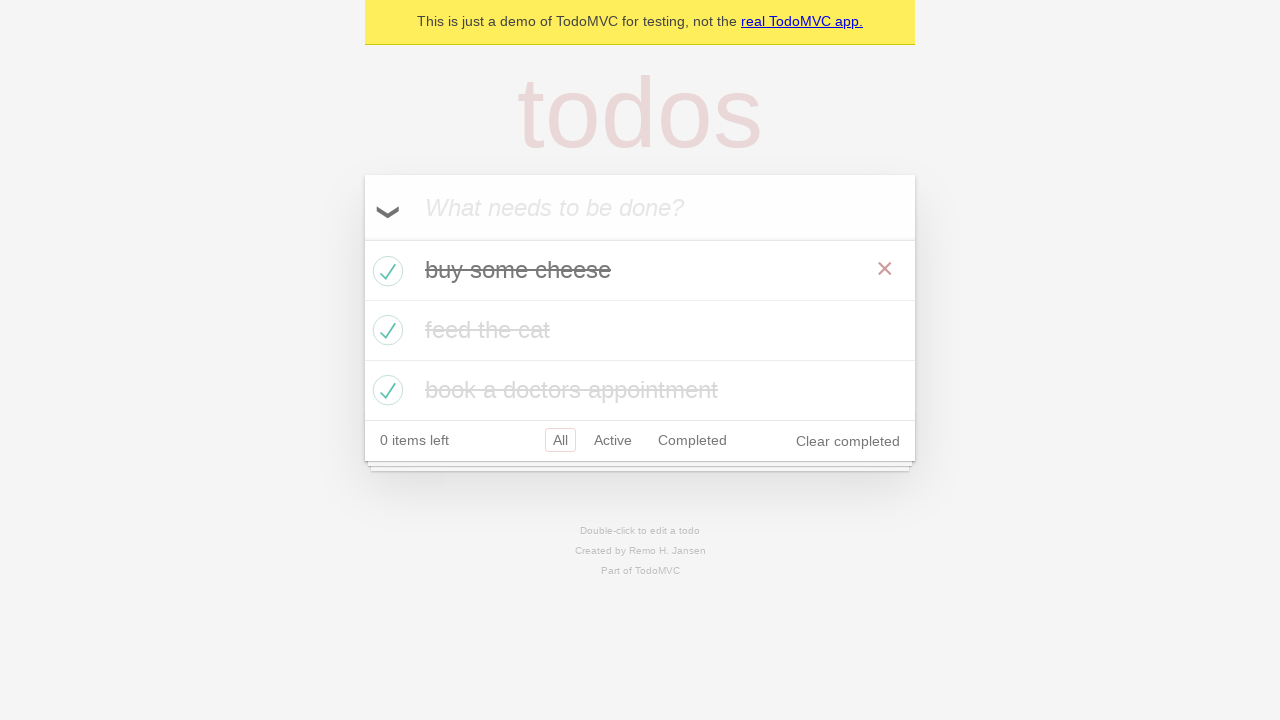

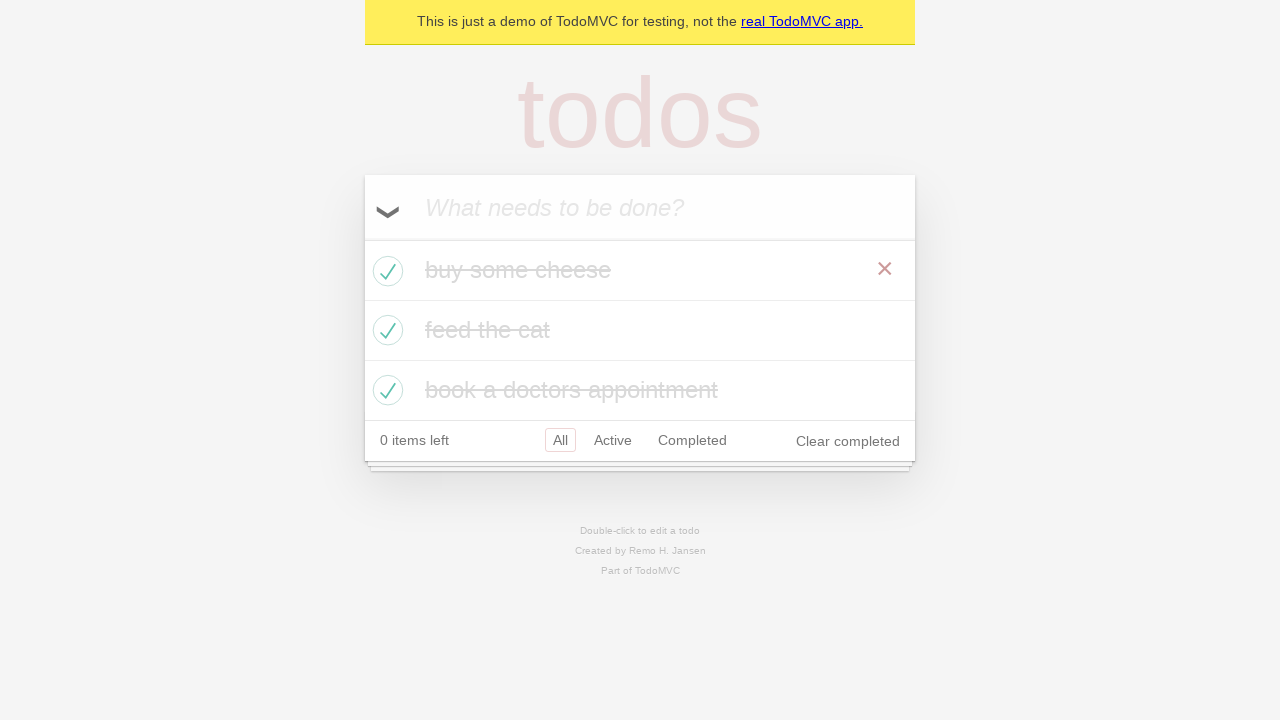